Verifies that the Udemy courses page loads successfully by checking the page title and body visibility

Starting URL: https://www.pavanonlinetrainings.com/p/udemy-courses.html

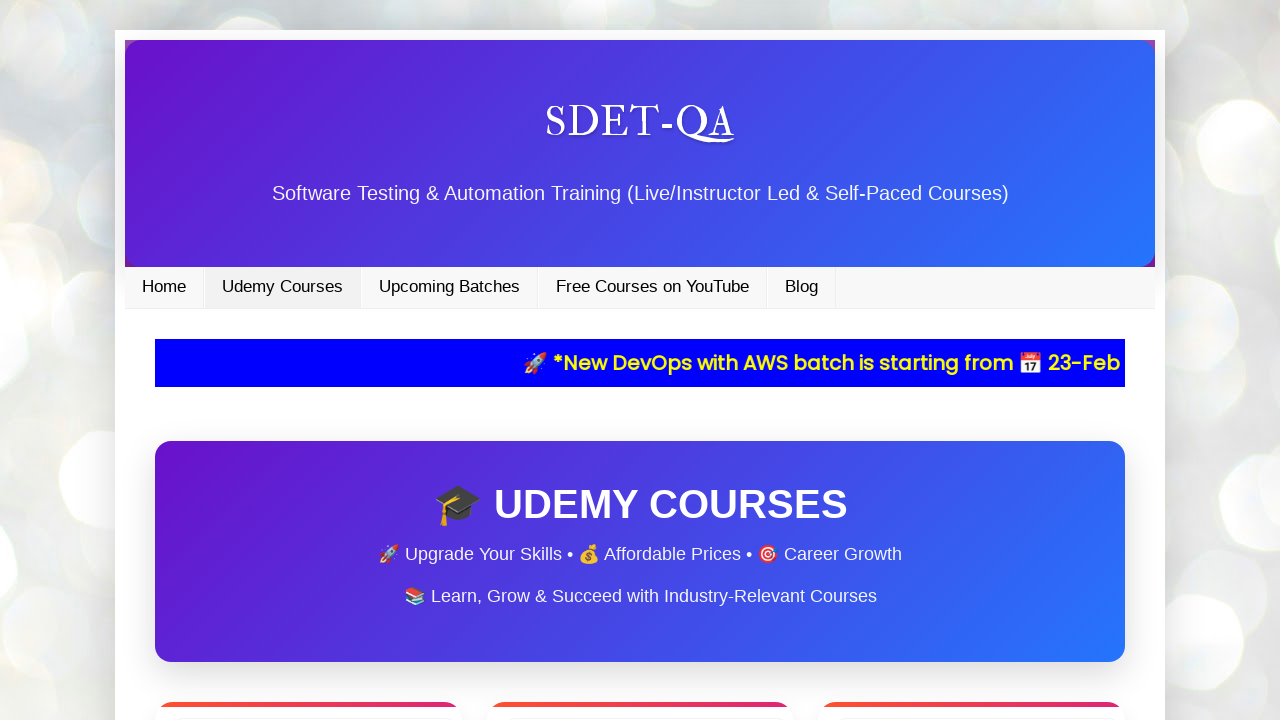

Waited for page to reach networkidle load state
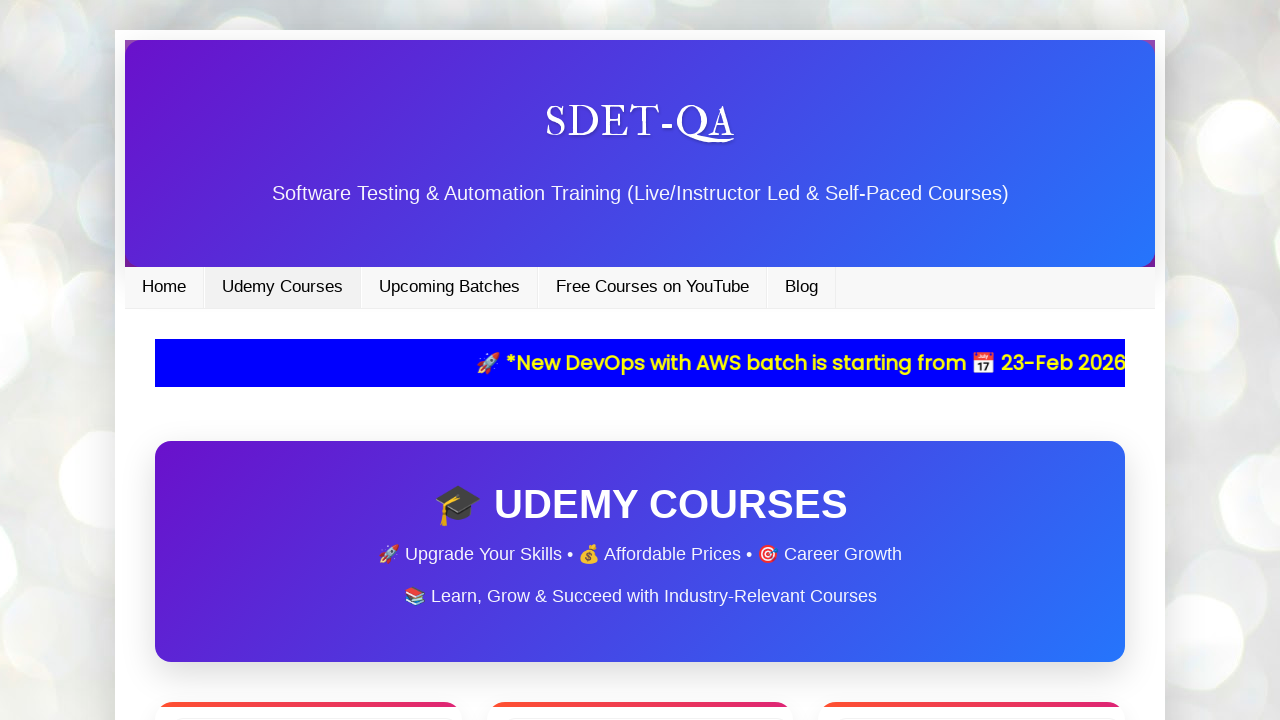

Verified page title is not empty
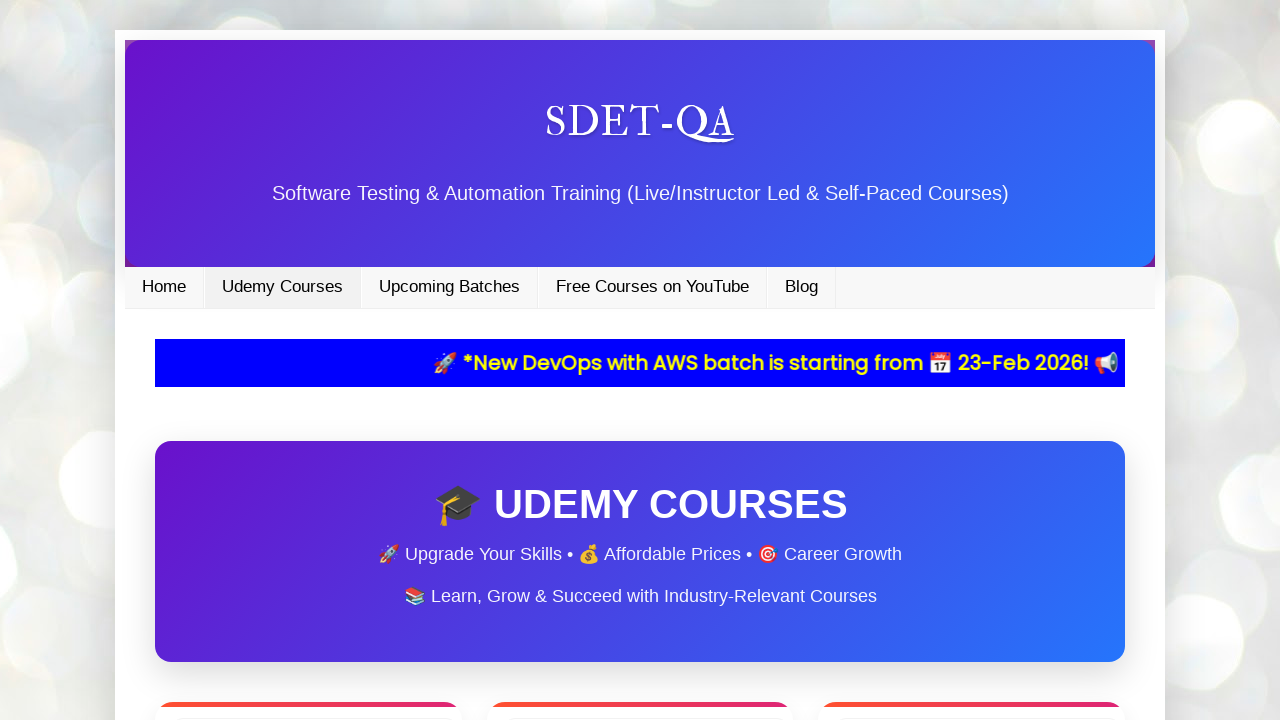

Verified body element is visible
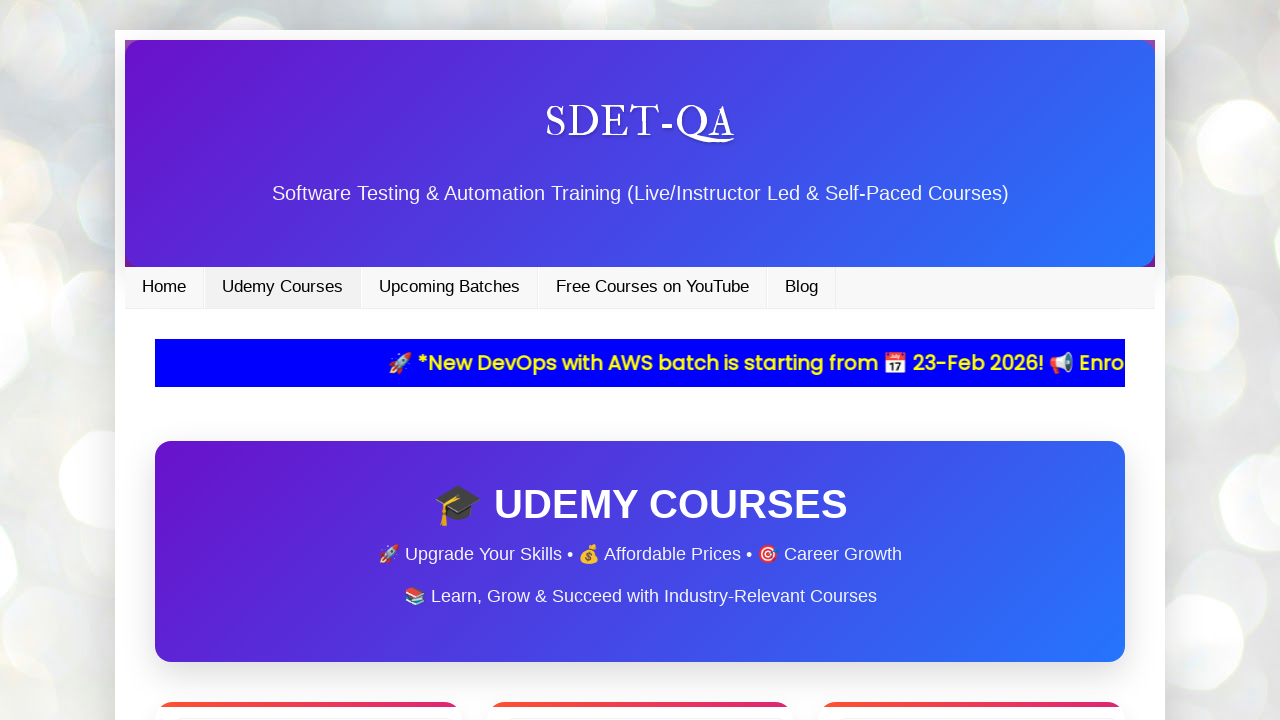

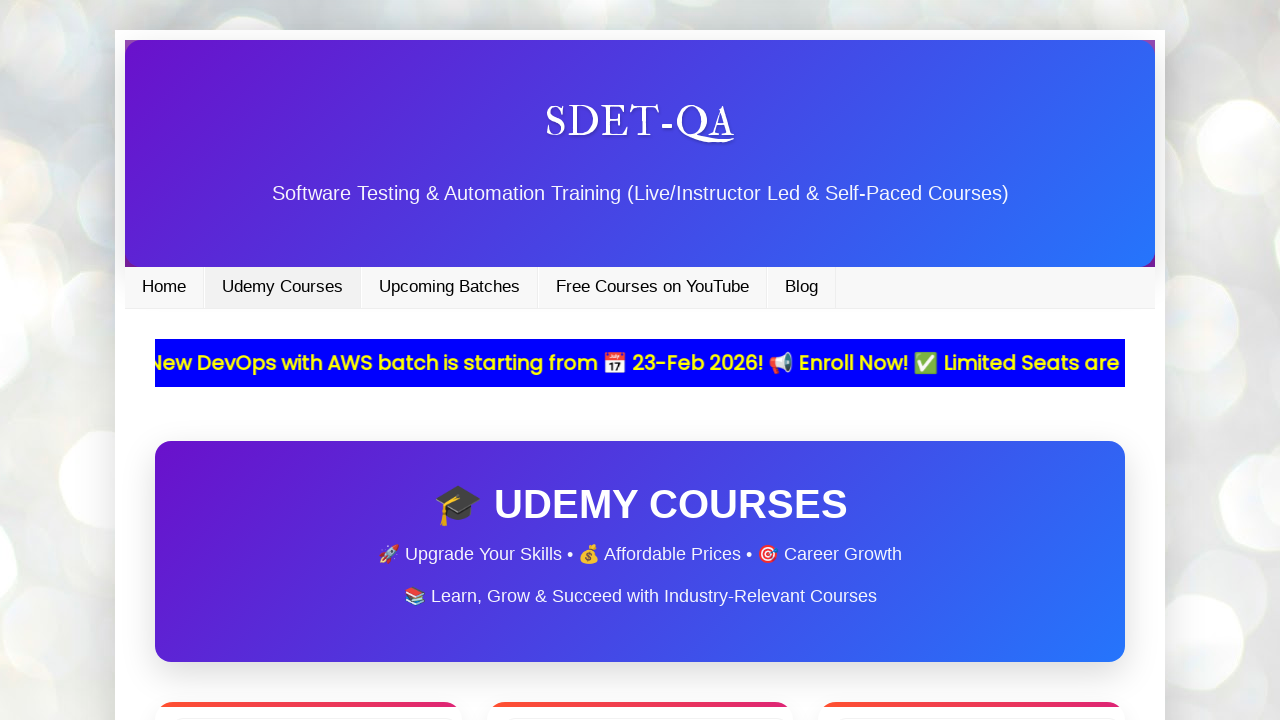